Navigates to the Zero Web Application Security website and attempts to click on a signin element

Starting URL: http://zero.webappsecurity.com/

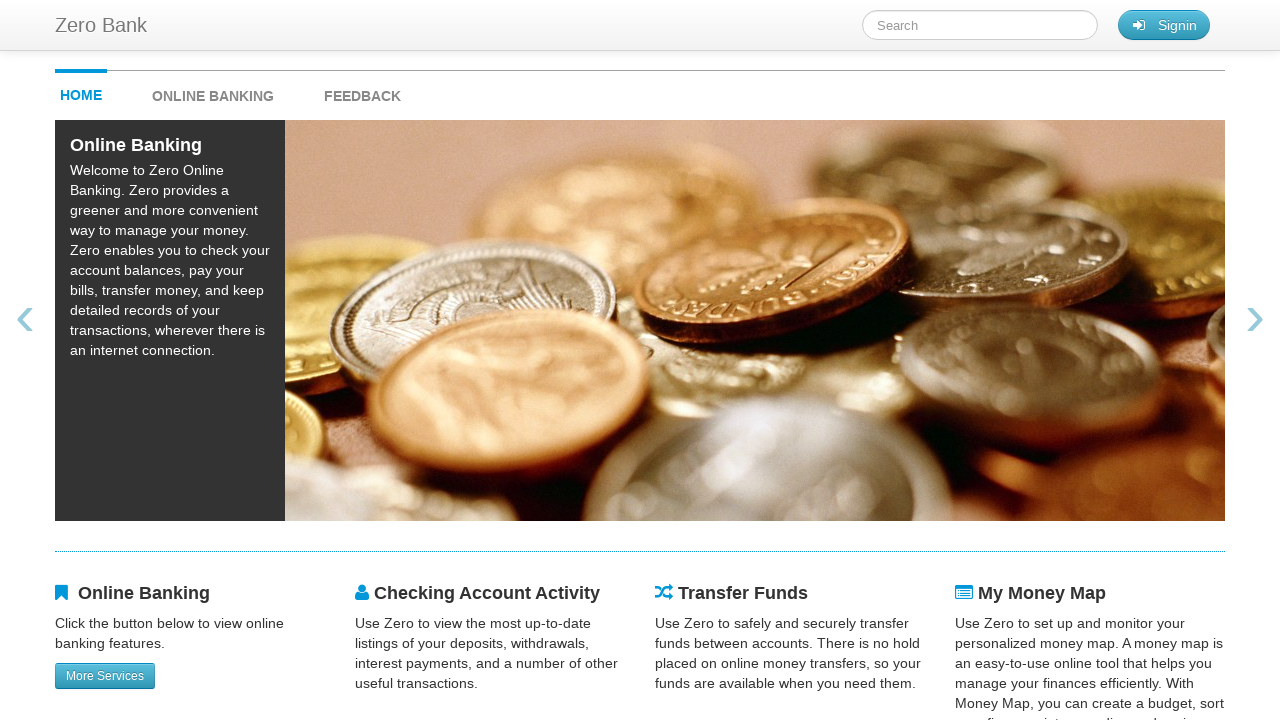

Navigated to Zero Web Application Security website
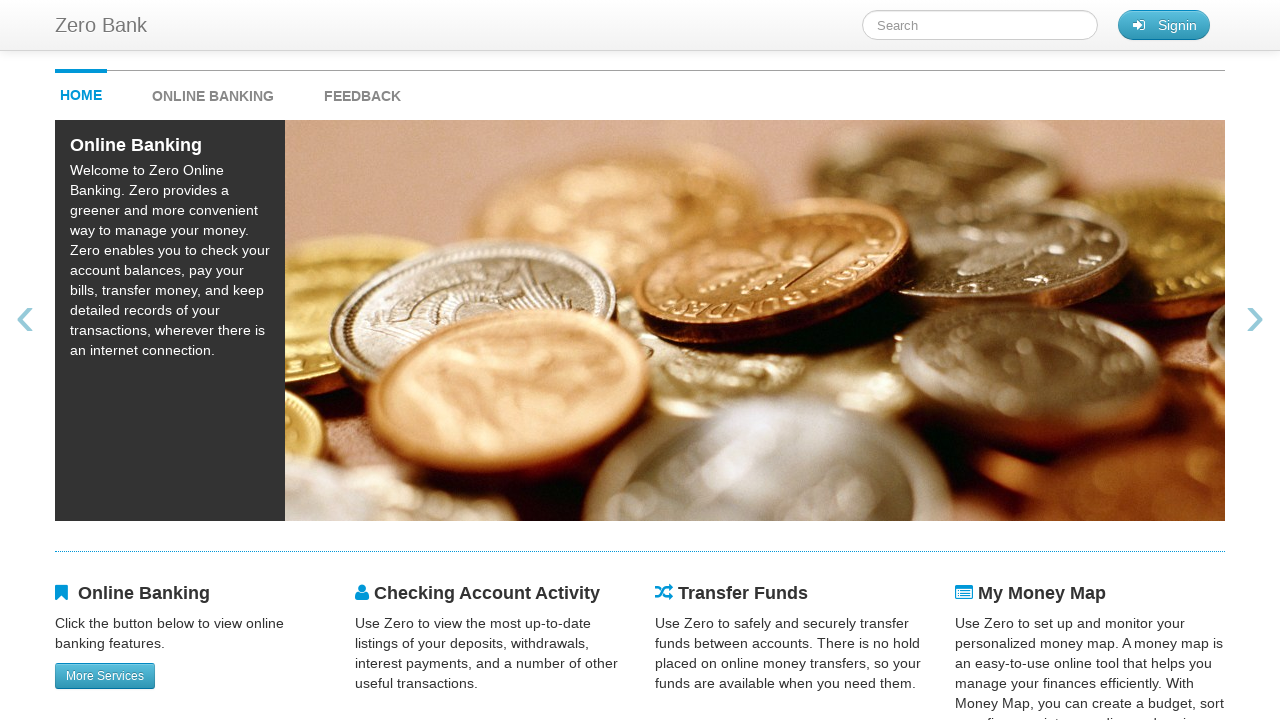

Clicked signin button at (1164, 25) on #signin_button
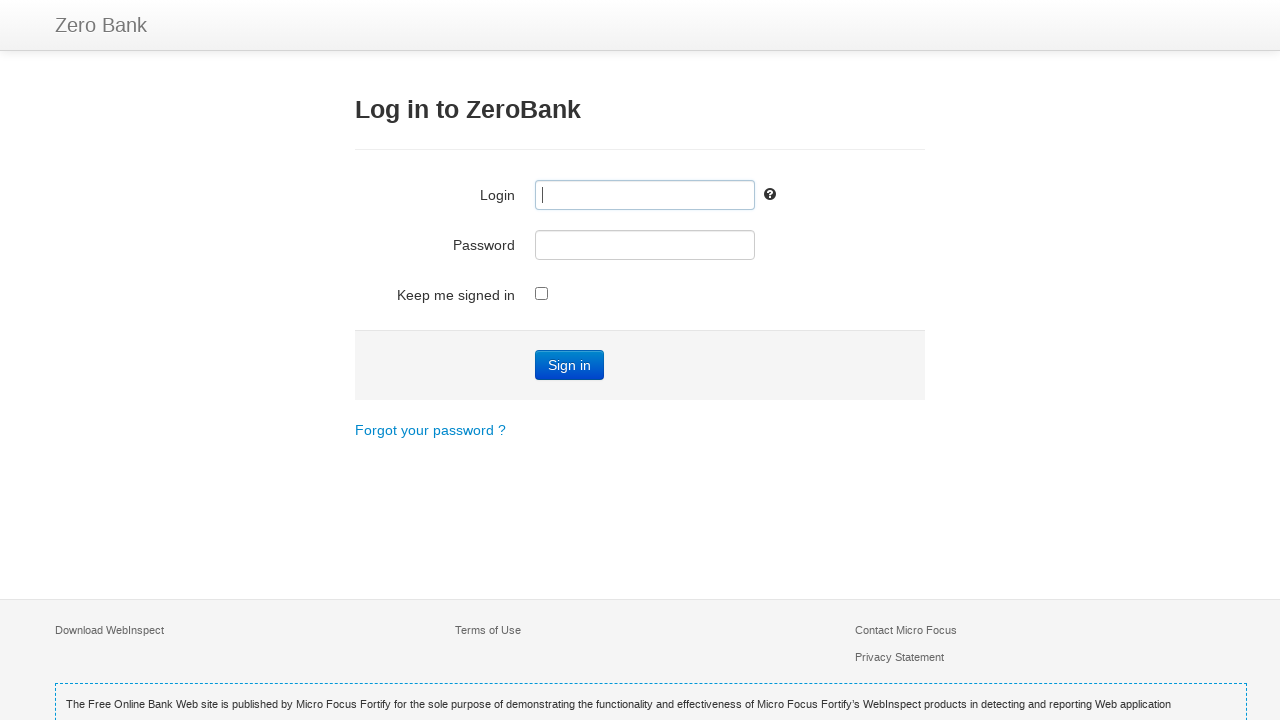

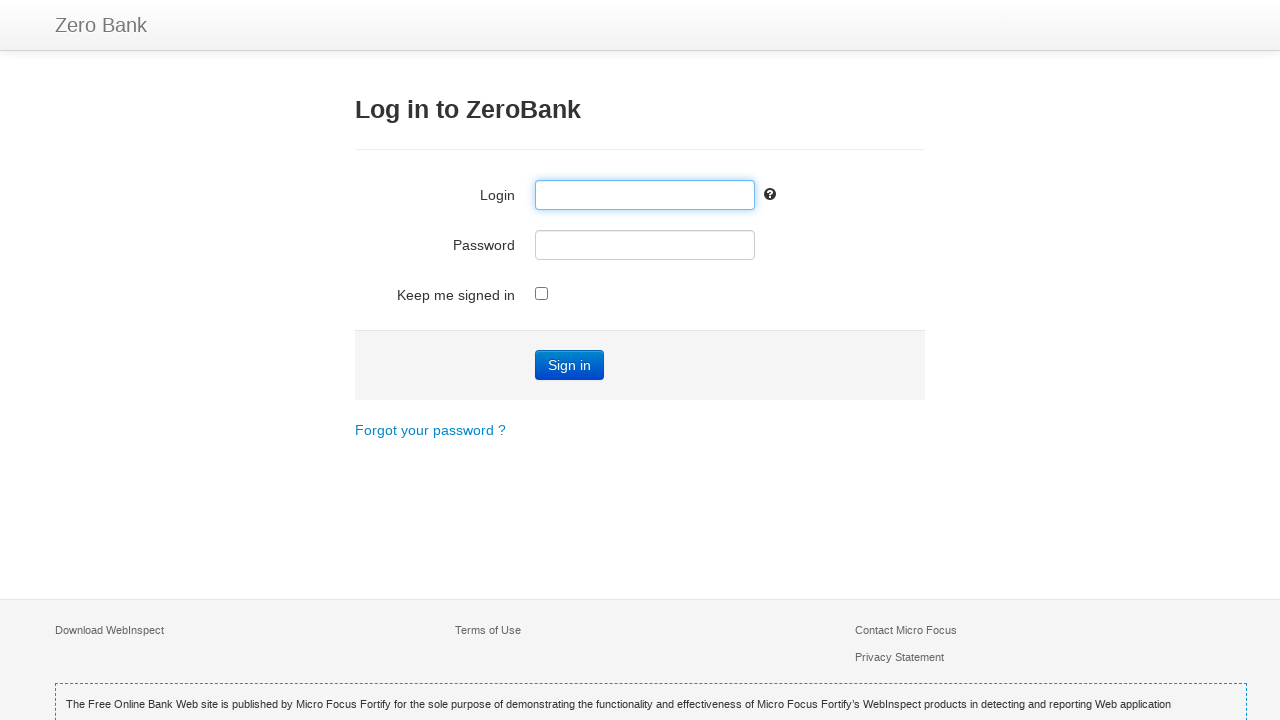